Tests alert handling functionality by entering a name, triggering an alert, reading its text, and accepting it

Starting URL: https://rahulshettyacademy.com/AutomationPractice/

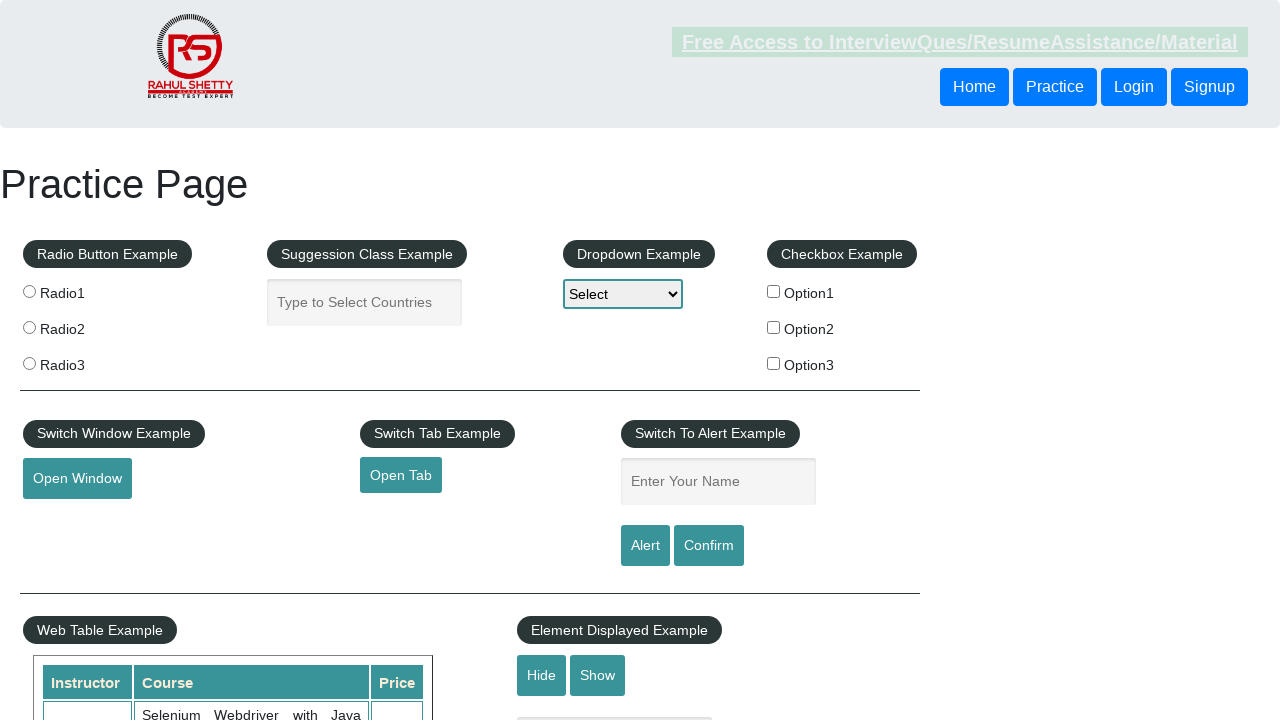

Entered 'Mike' in the name field on #name
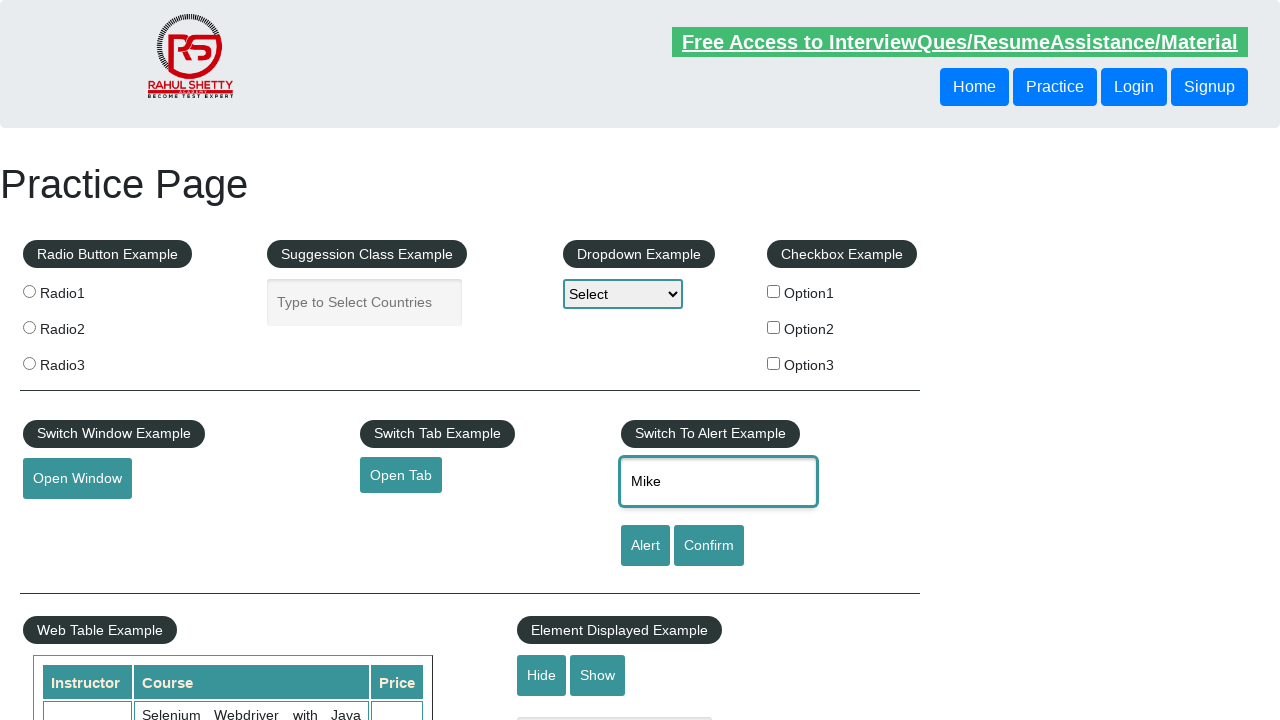

Clicked Alert button to trigger the alert at (645, 546) on input[value='Alert']
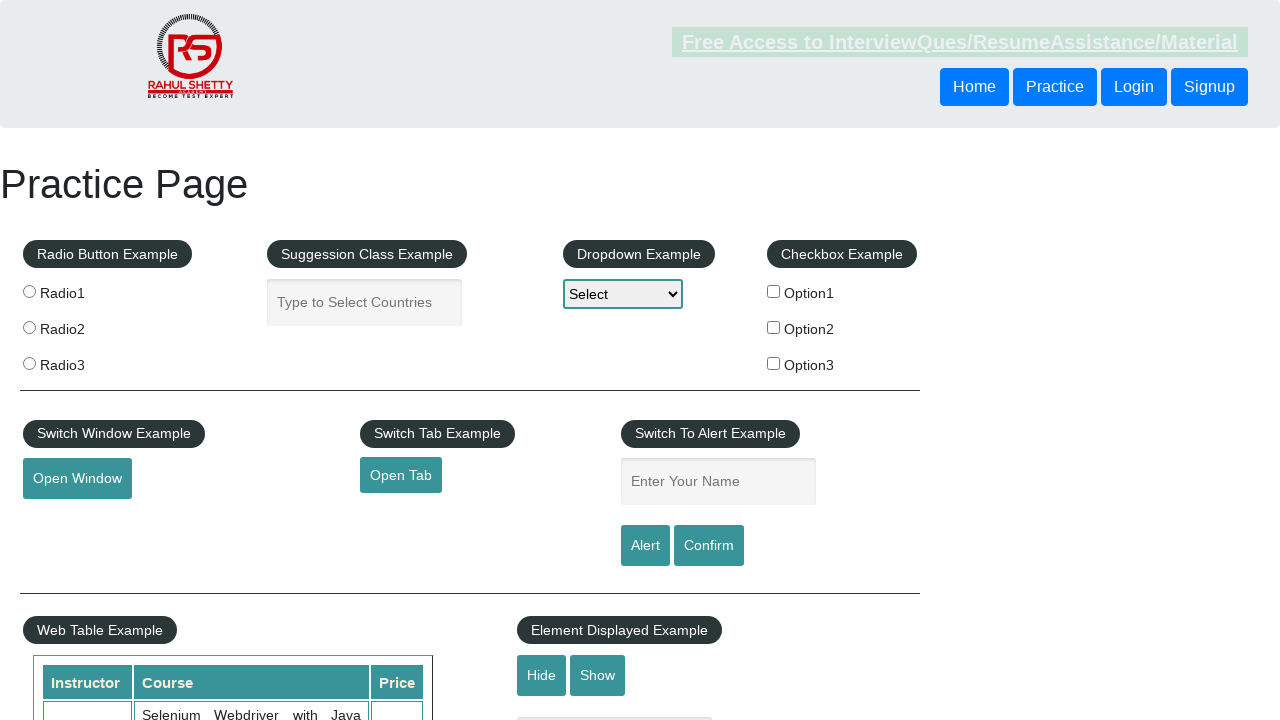

Alert dialog accepted
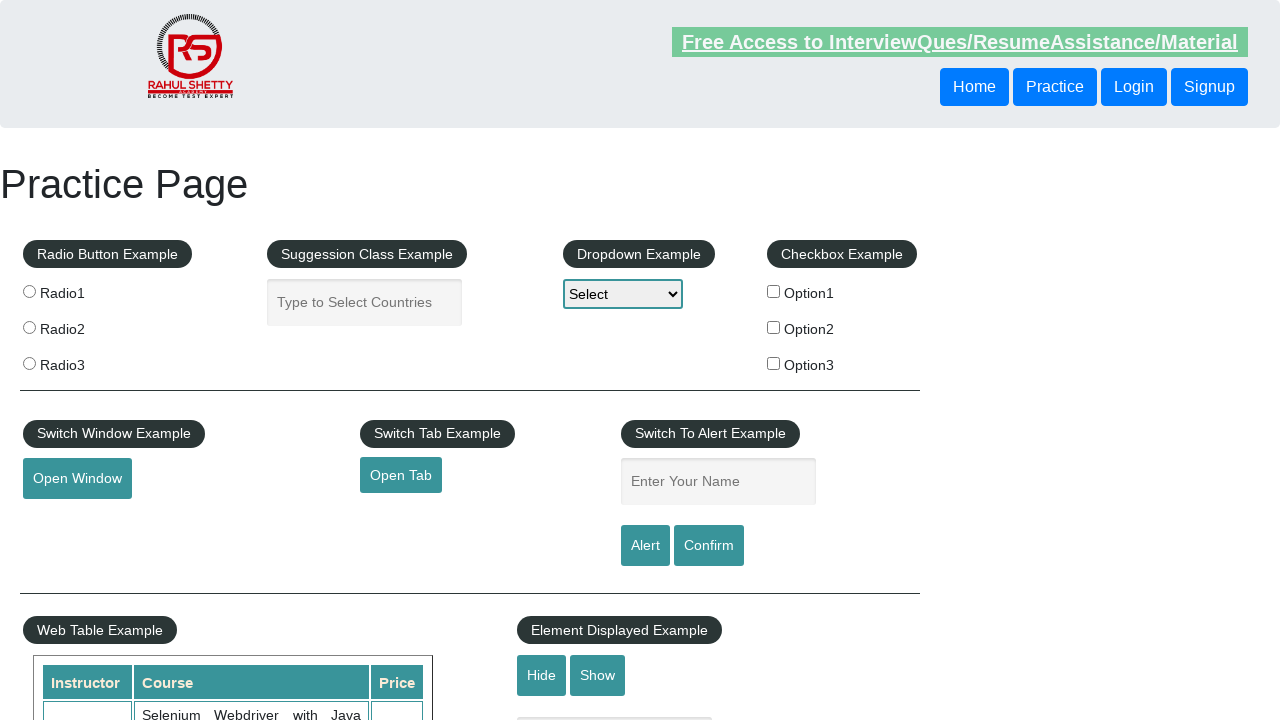

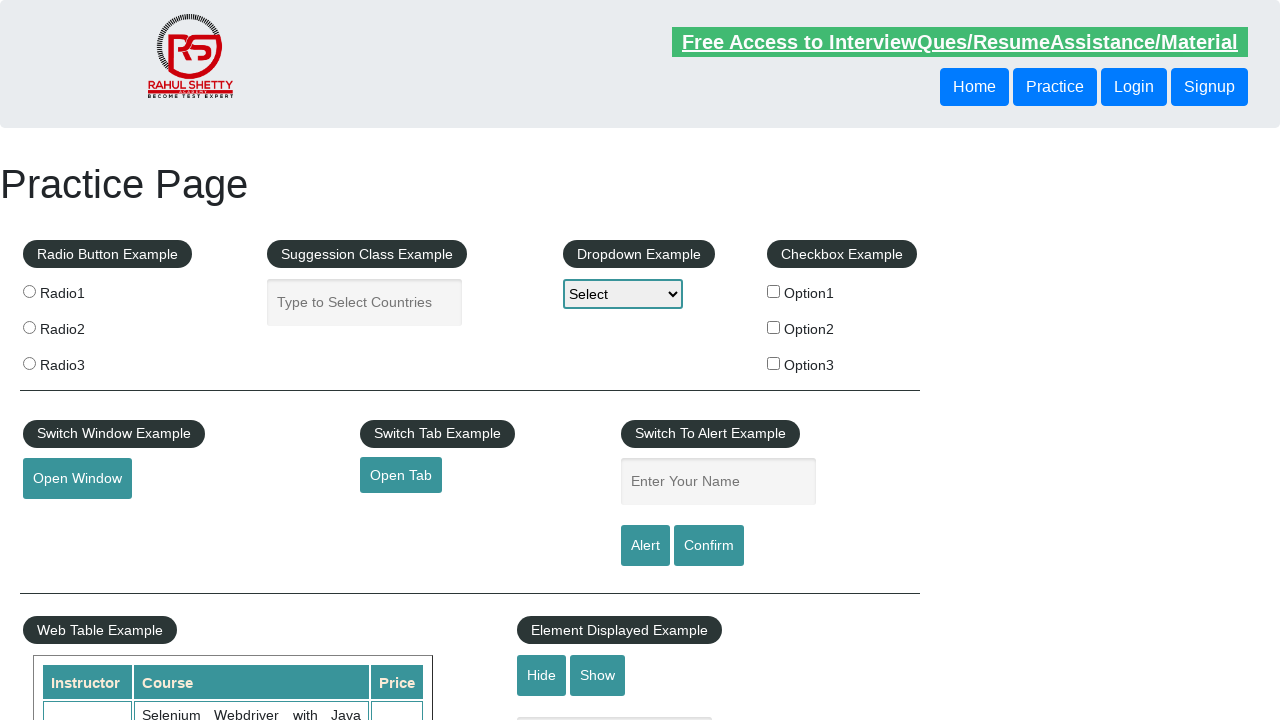